Tests registration form validation with empty email field, expecting an error message

Starting URL: https://www.sharelane.com/cgi-bin/register.py?page=1&zip_code=12345

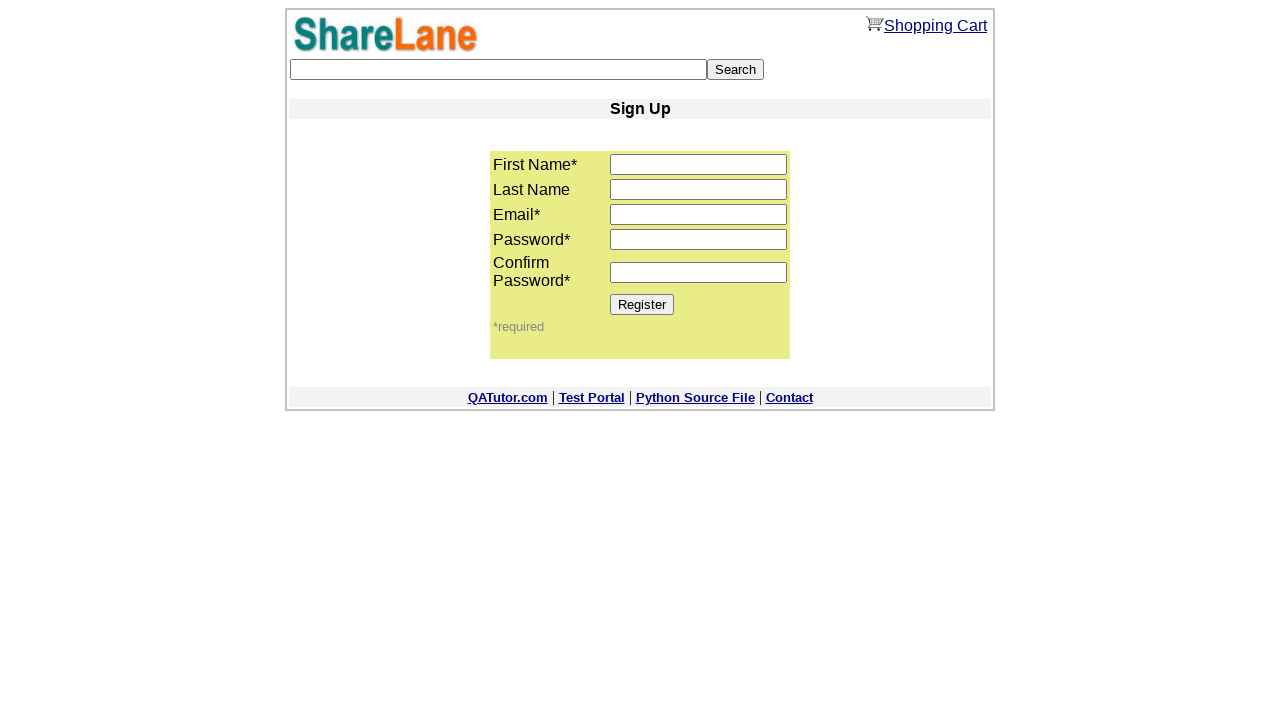

Filled first name field with 'Name' on input[name='first_name']
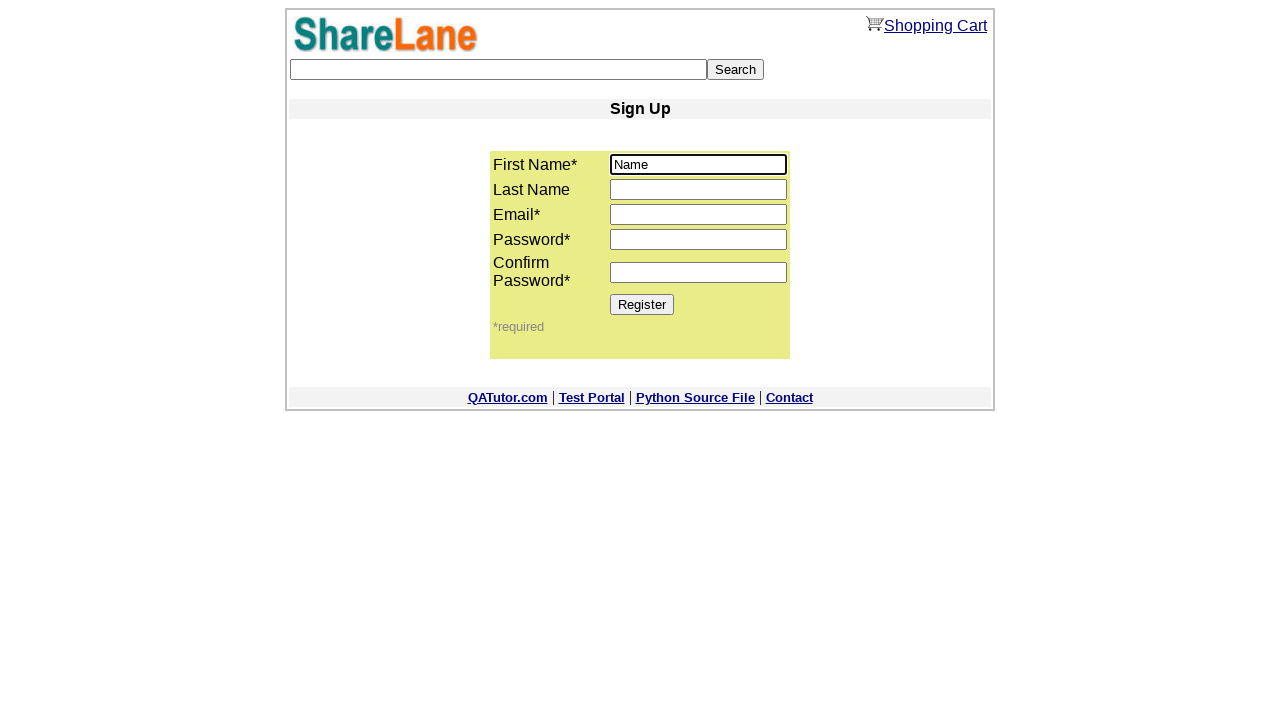

Filled last name field with 'Last' on input[name='last_name']
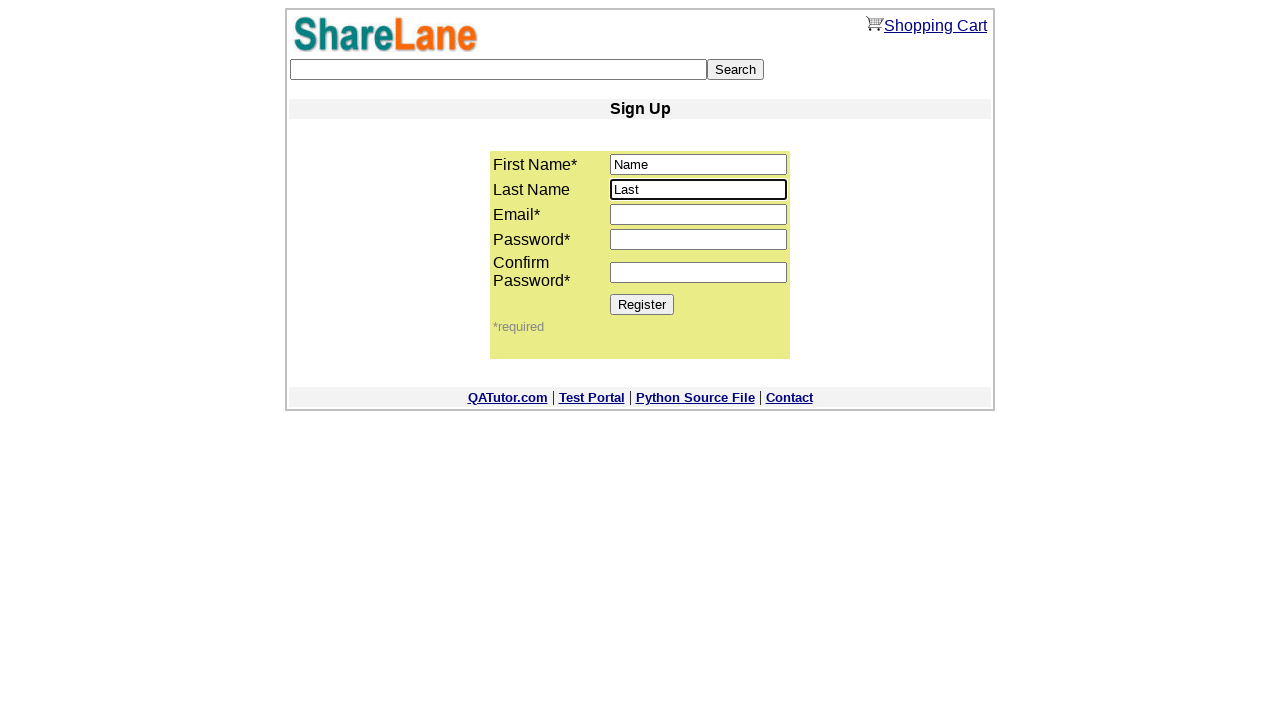

Left email field empty (validation test) on input[name='email']
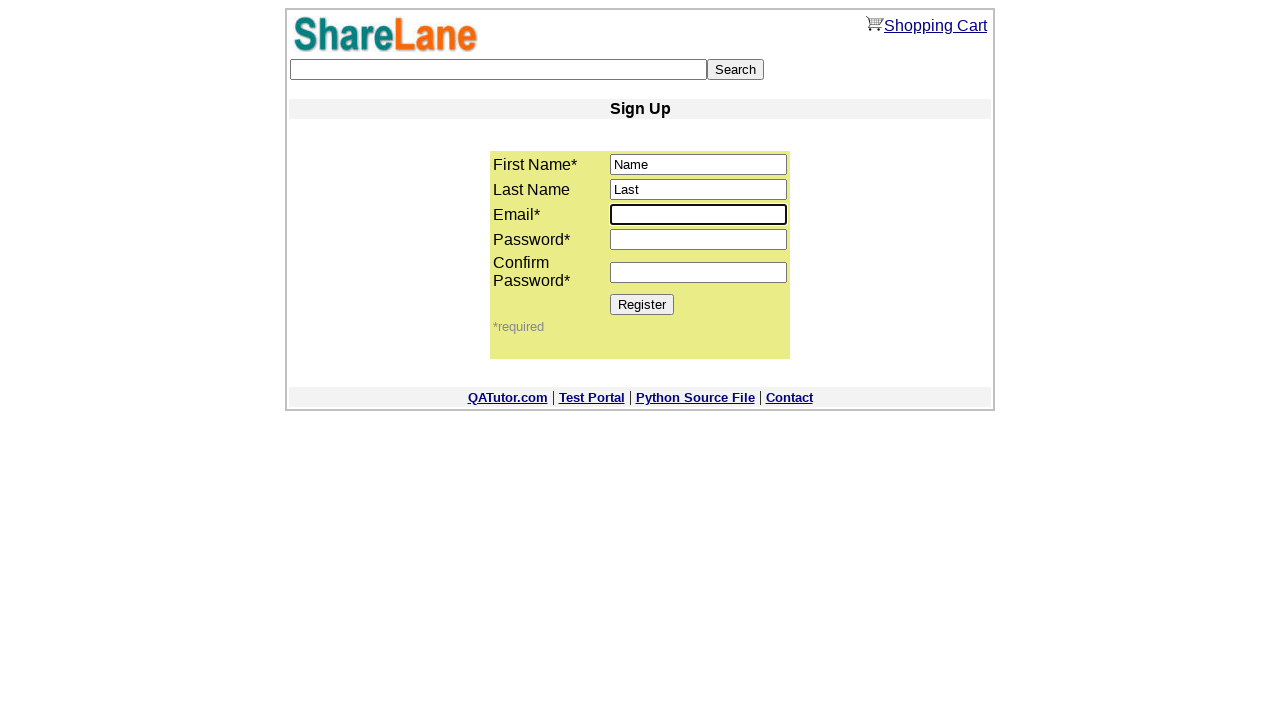

Filled password field with '123456' on input[name='password1']
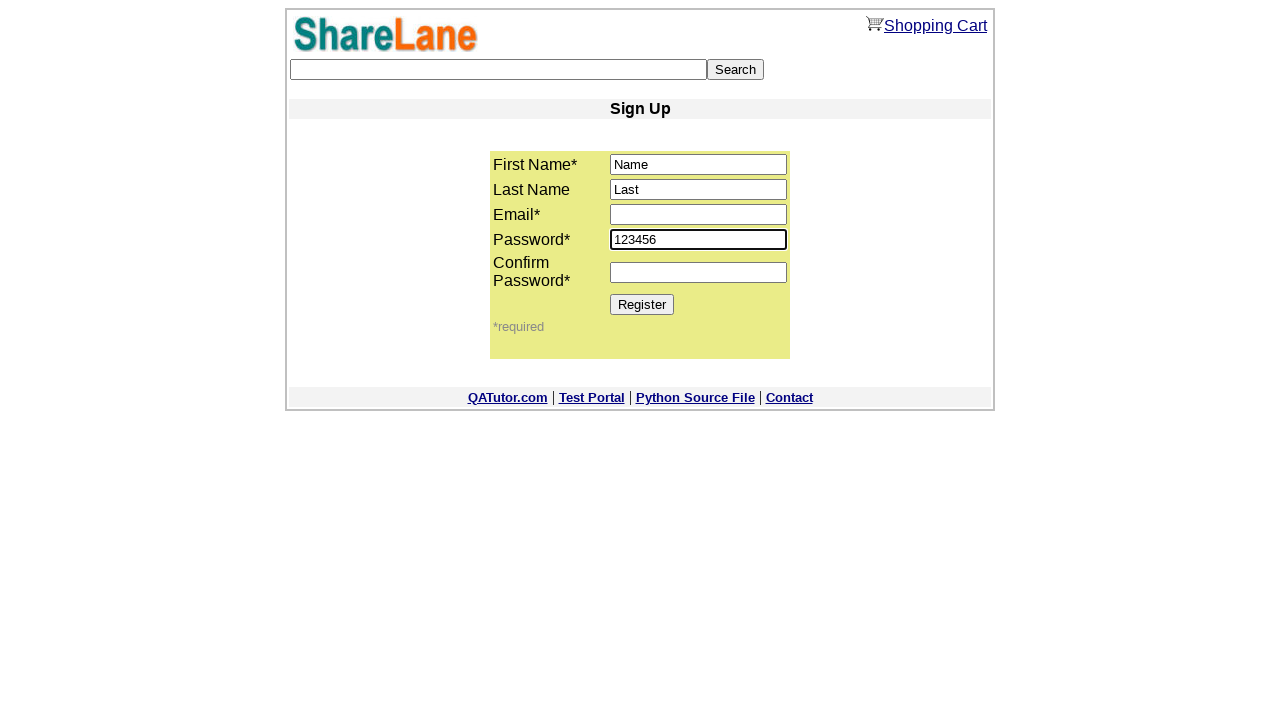

Filled confirm password field with '123456' on input[name='password2']
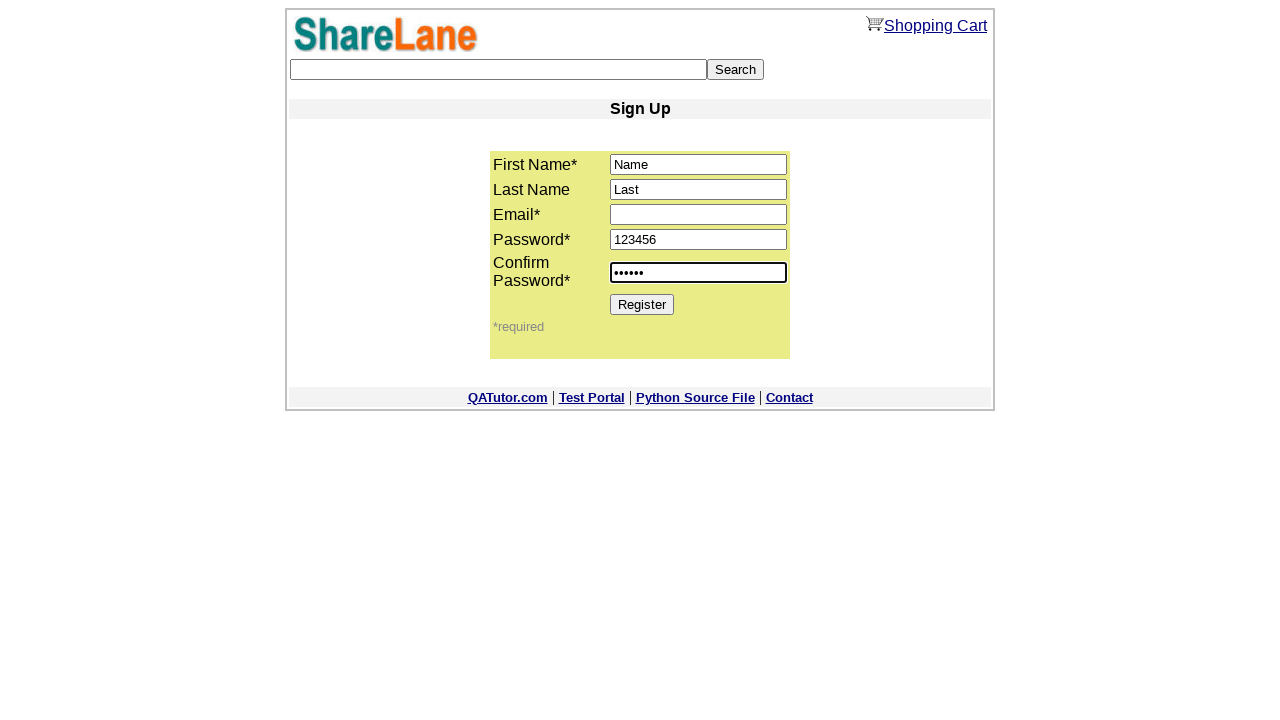

Clicked Register button to submit form with empty email at (642, 304) on input[value='Register']
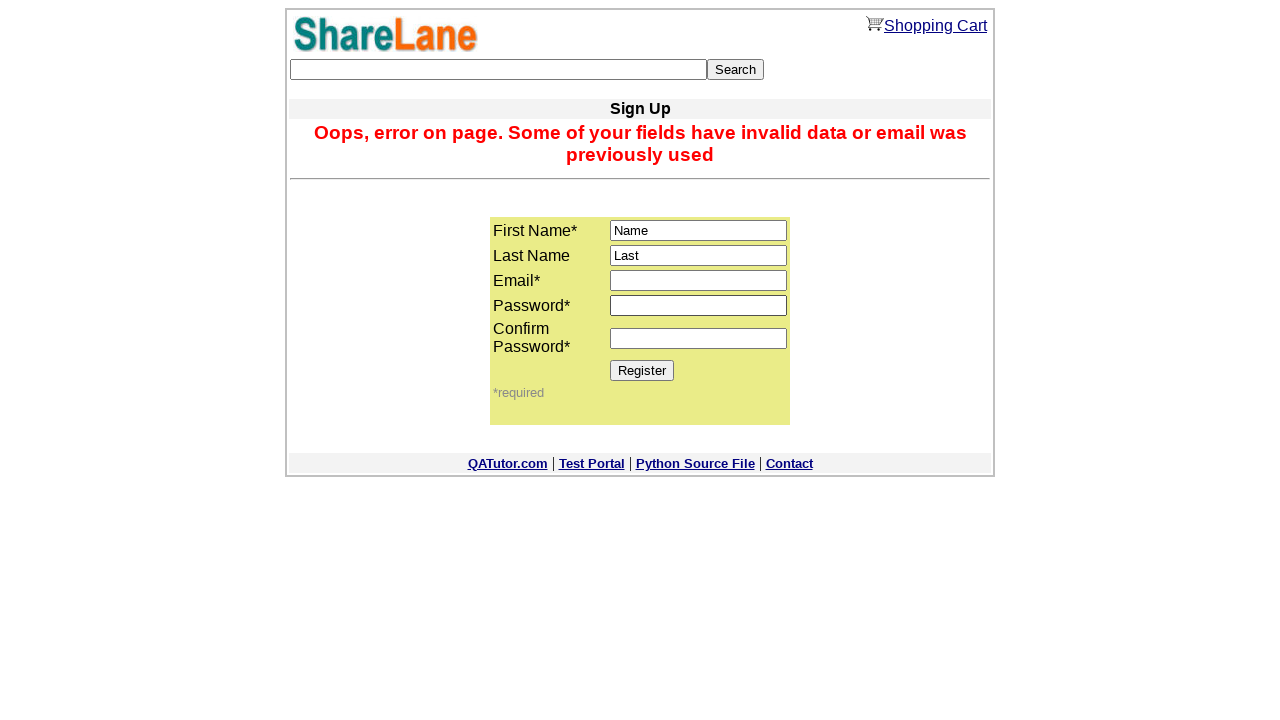

Error message appeared - validation for empty email field confirmed
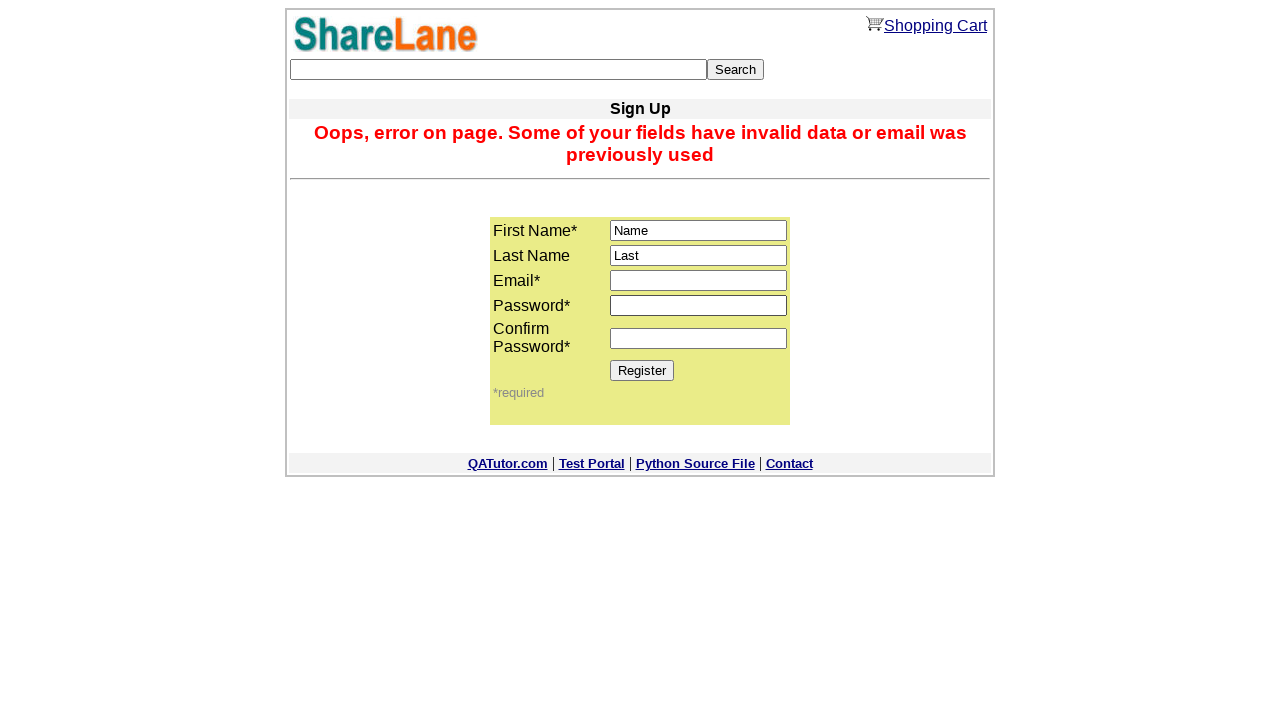

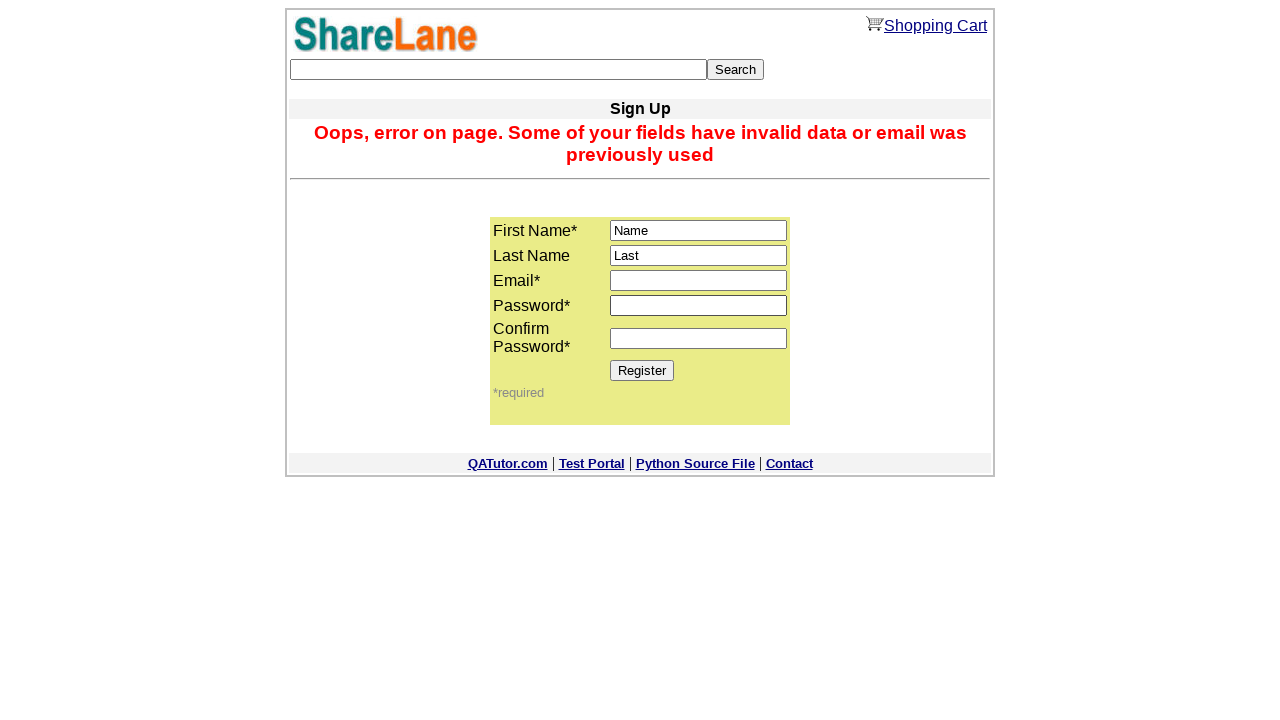